Tests the last name field on the sign-up form by filling it with a value

Starting URL: https://politrip.com/account/sign-up

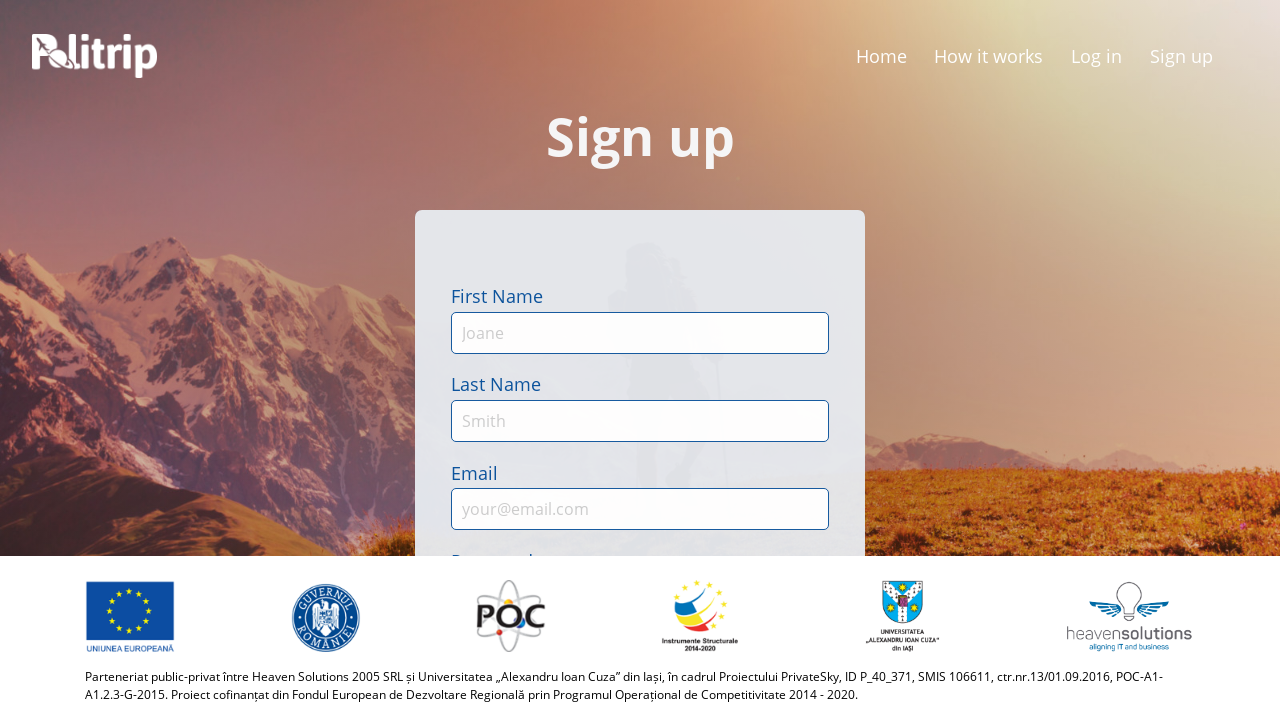

Filled last name field with 'Ursache' on #last-name
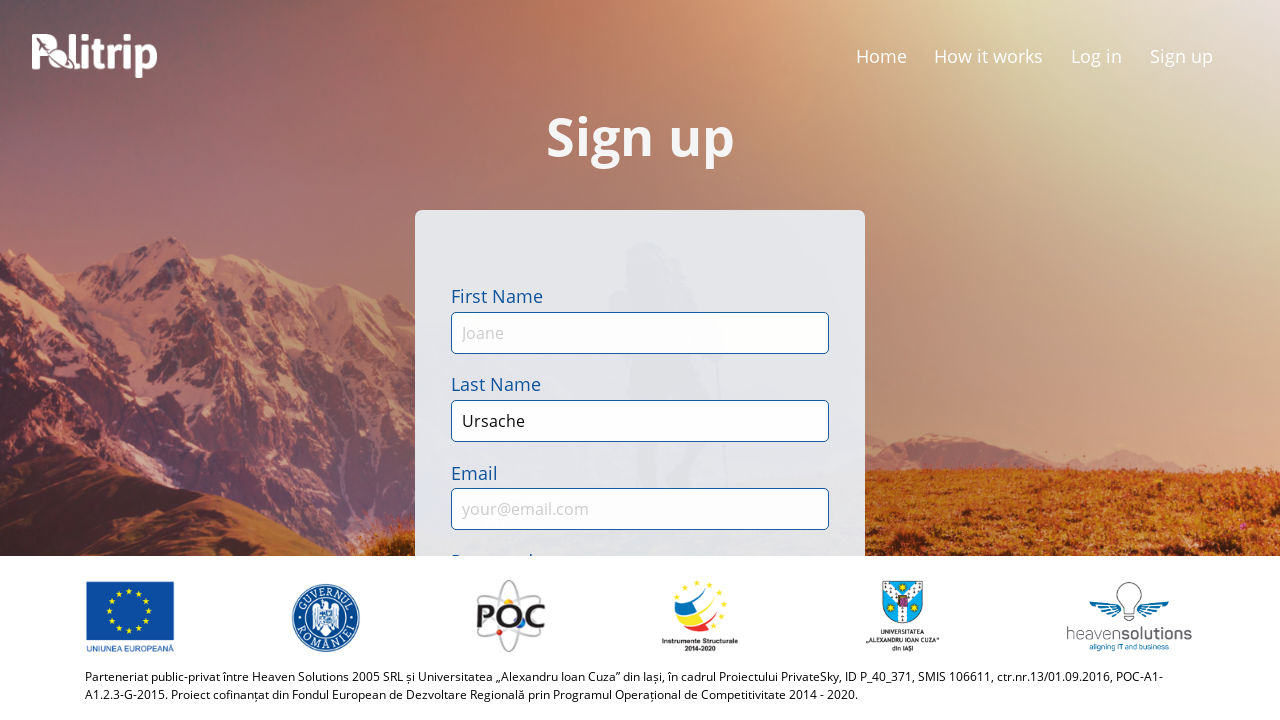

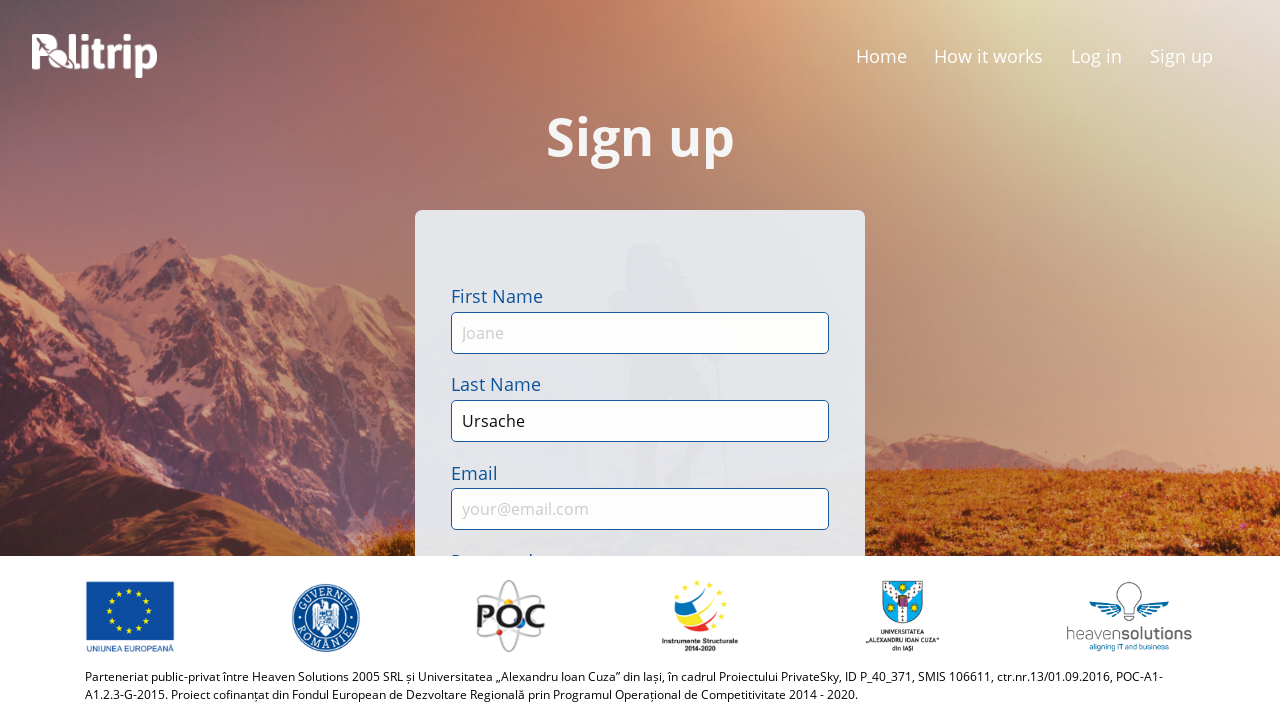